Tests various element finding and interaction techniques on a practice page, including finding headers by XPath, checking element states, filling and clearing a text field, and clicking on a menu item.

Starting URL: https://www.hyrtutorials.com/p/window-handles-practice.html

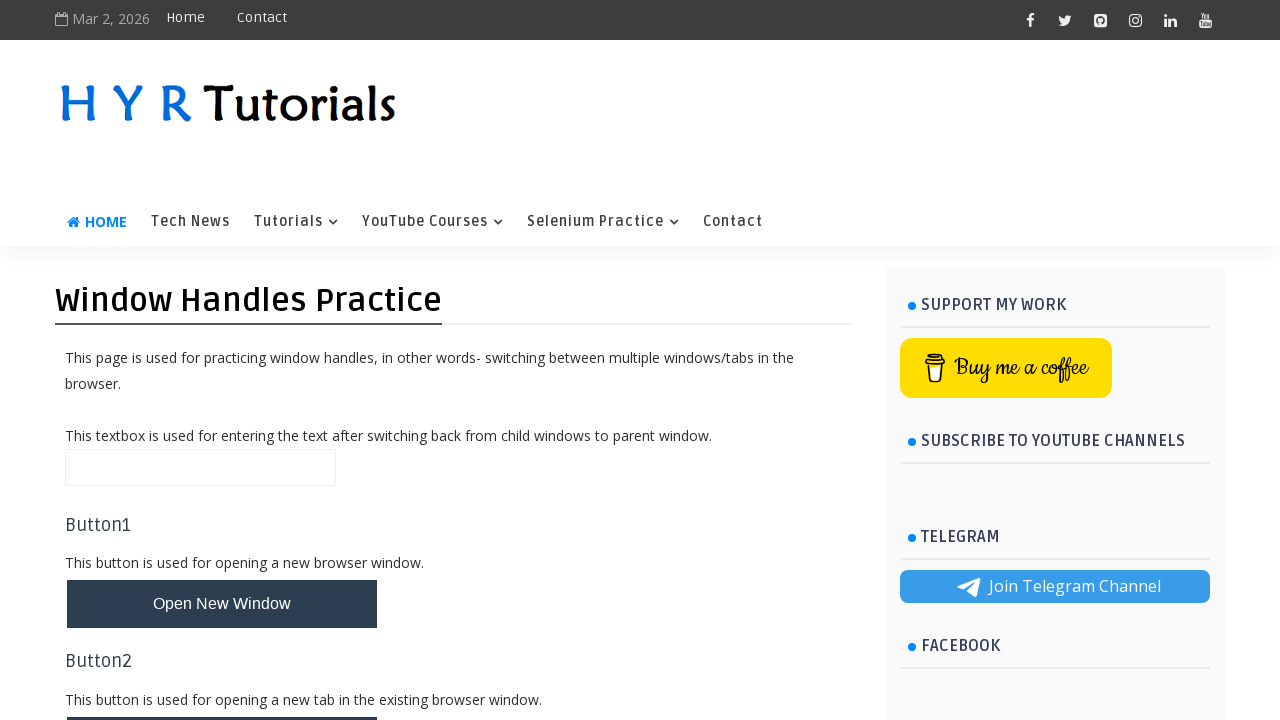

Located header element with XPath //h1[@itemprop='name']
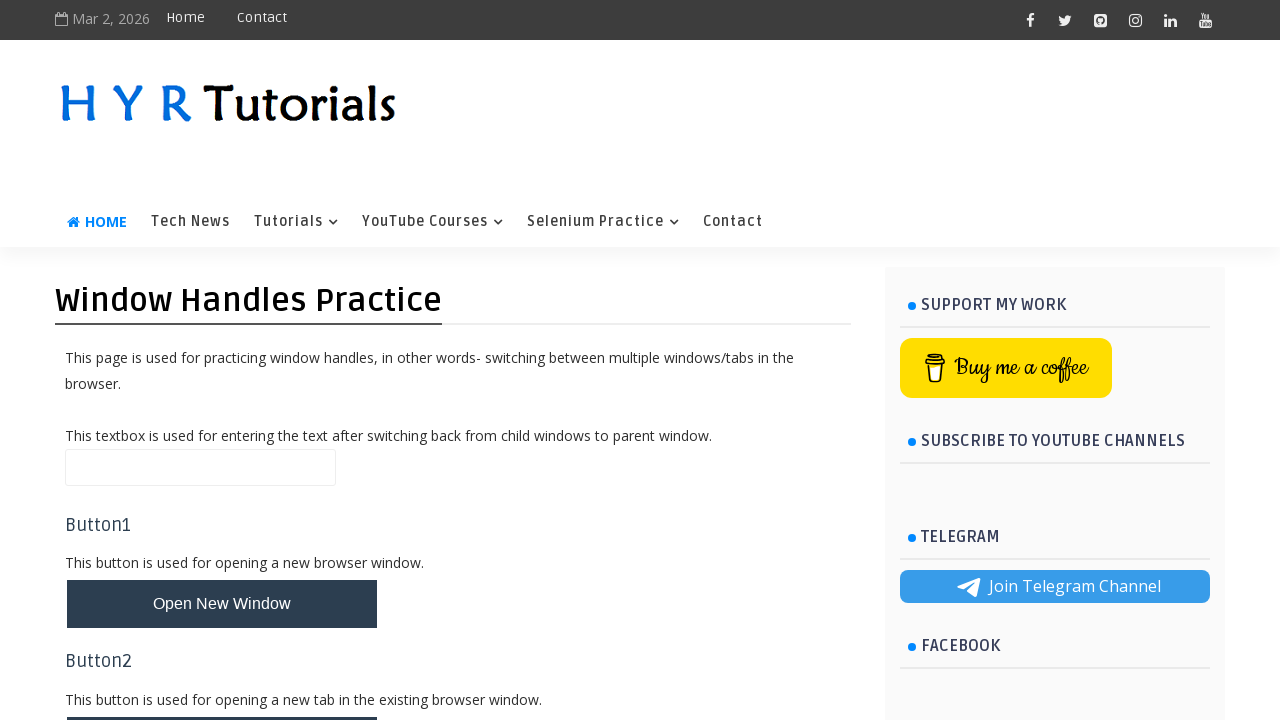

Retrieved header text: 
Window Handles Practice

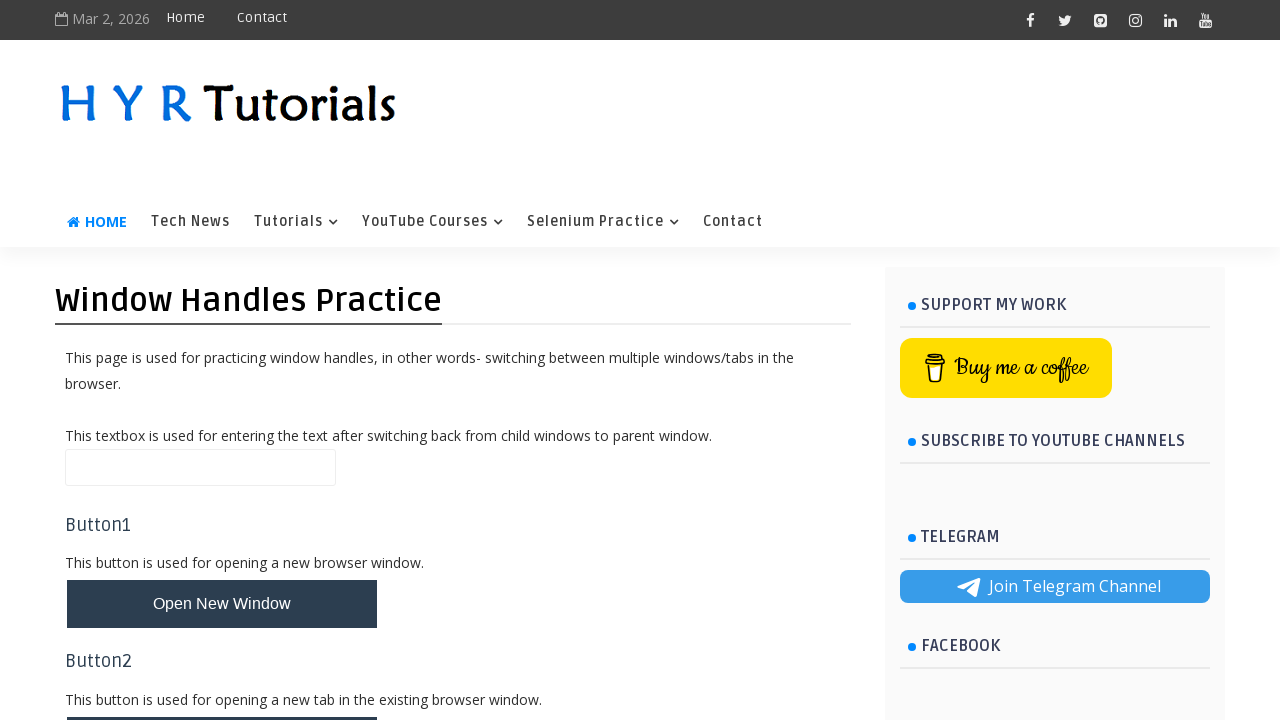

Located Contact link
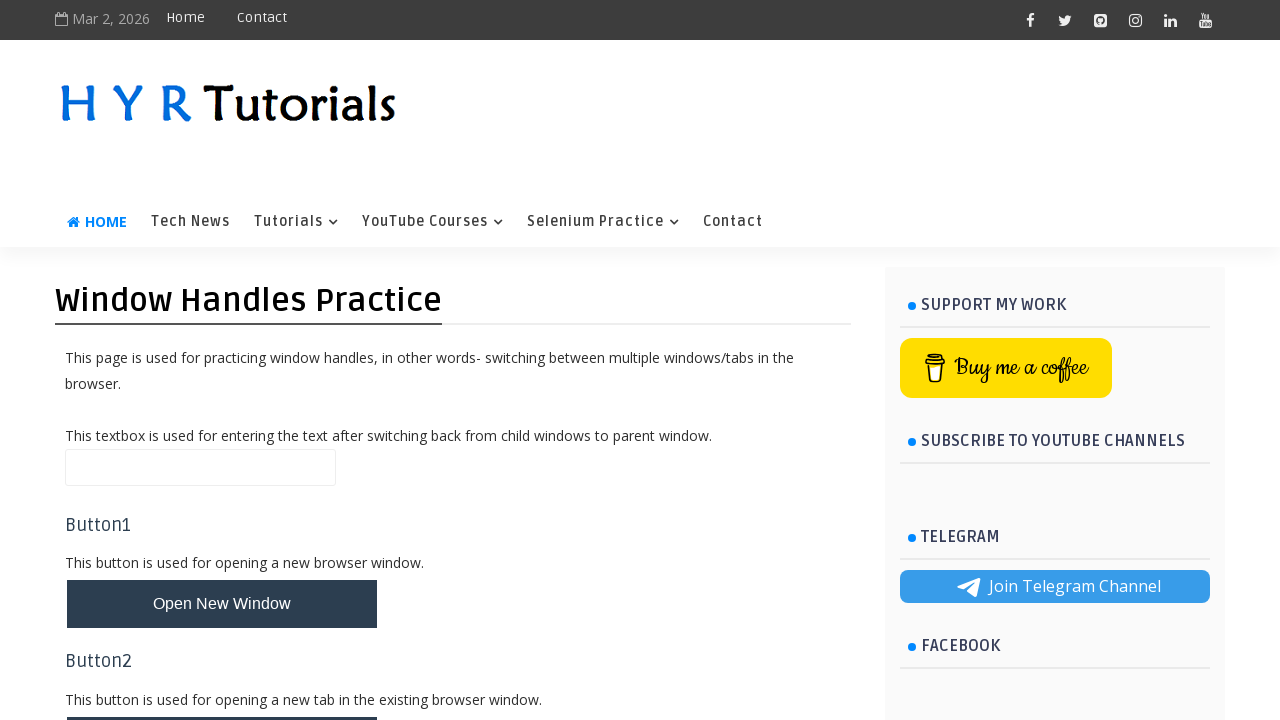

Checked Contact link visibility and enabled state
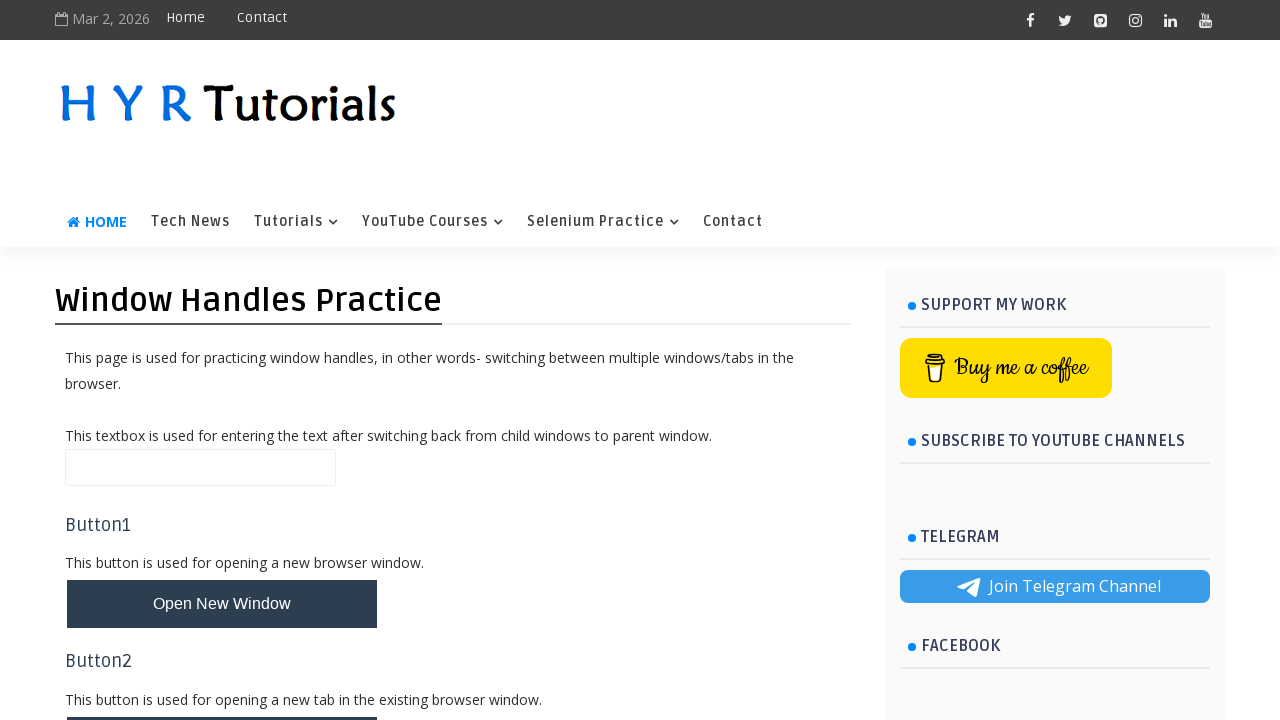

Filled name field with test text 'MyTextffjksdjdflsdkfj349038' on #name
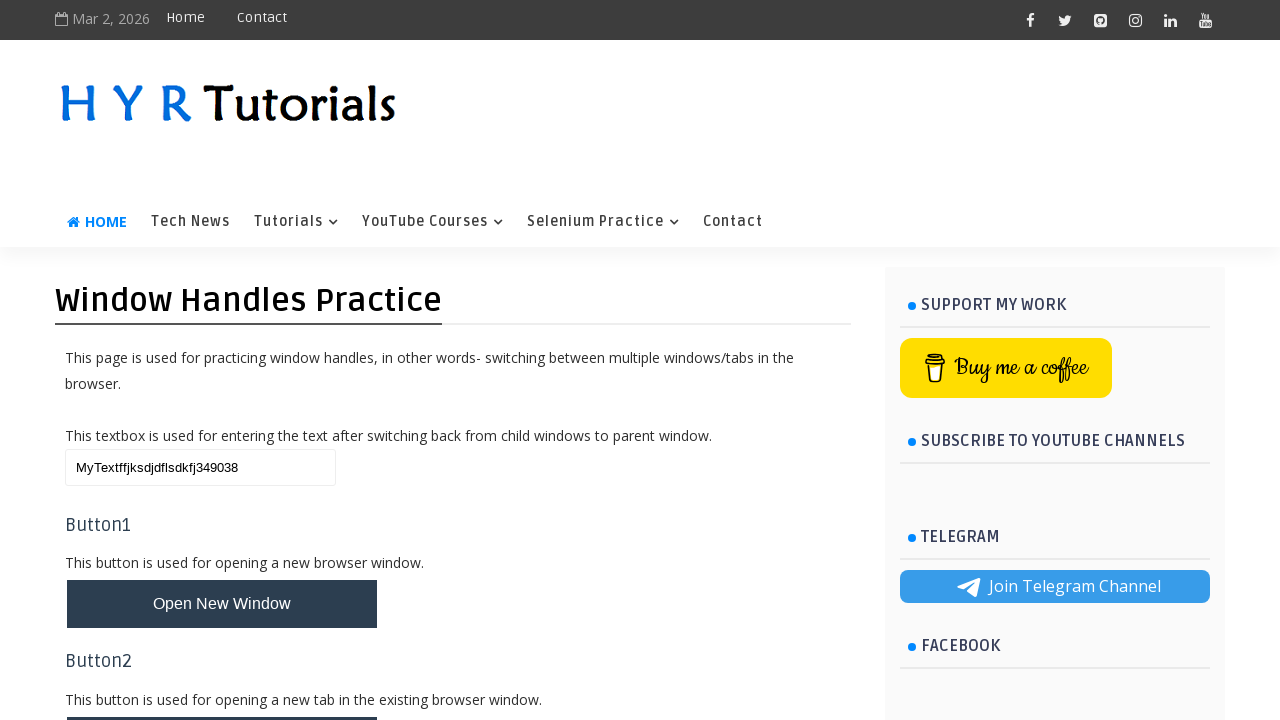

Cleared name field on #name
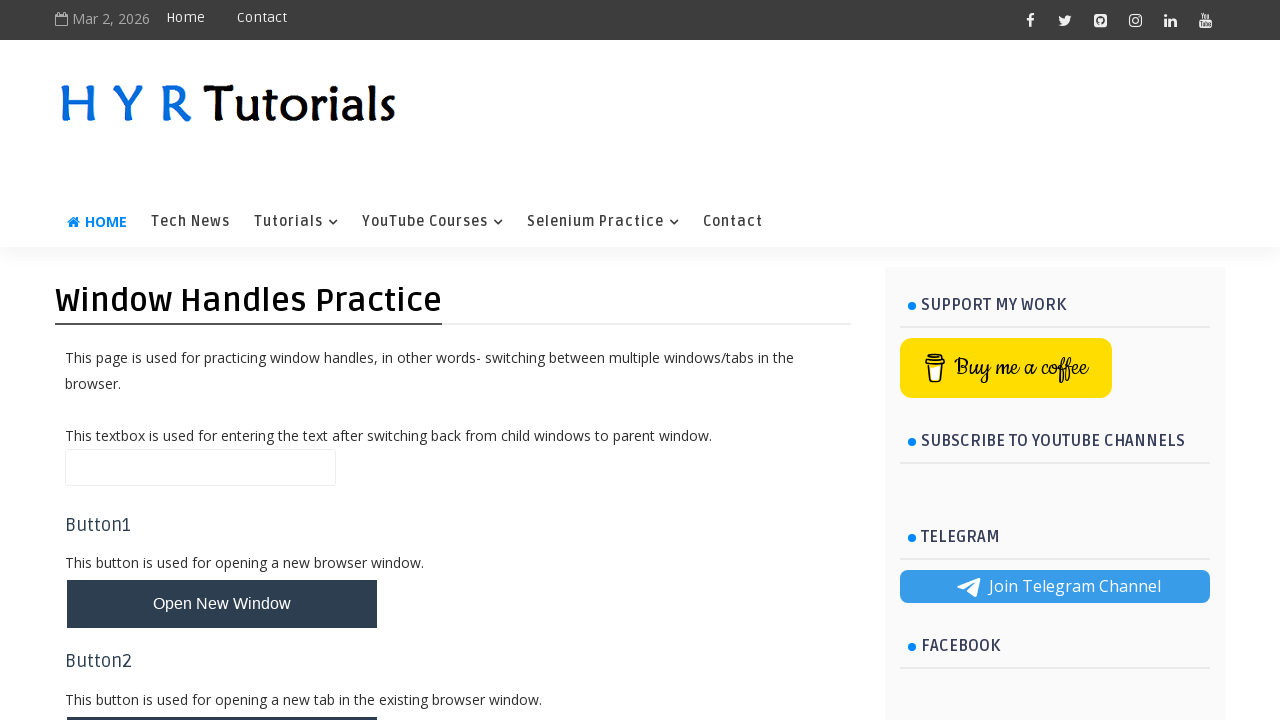

Located 'Window Handles Practice' header element
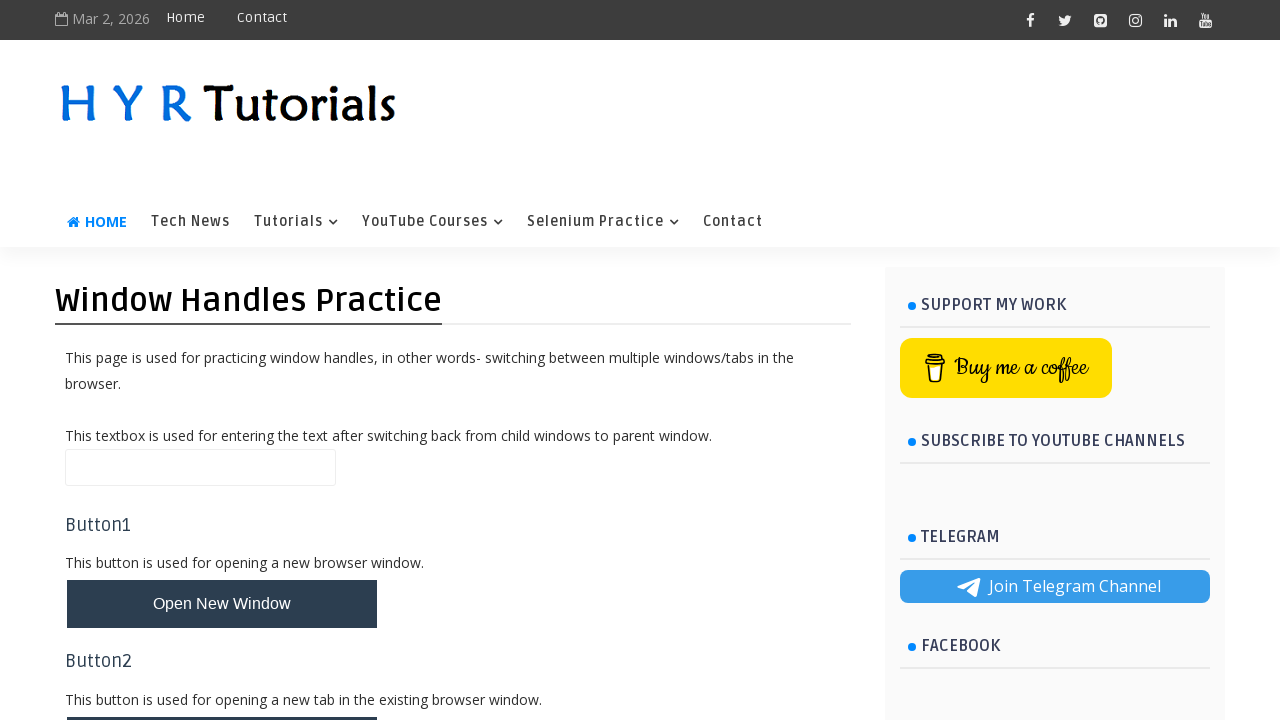

Retrieved class attribute from Window Handles Practice header
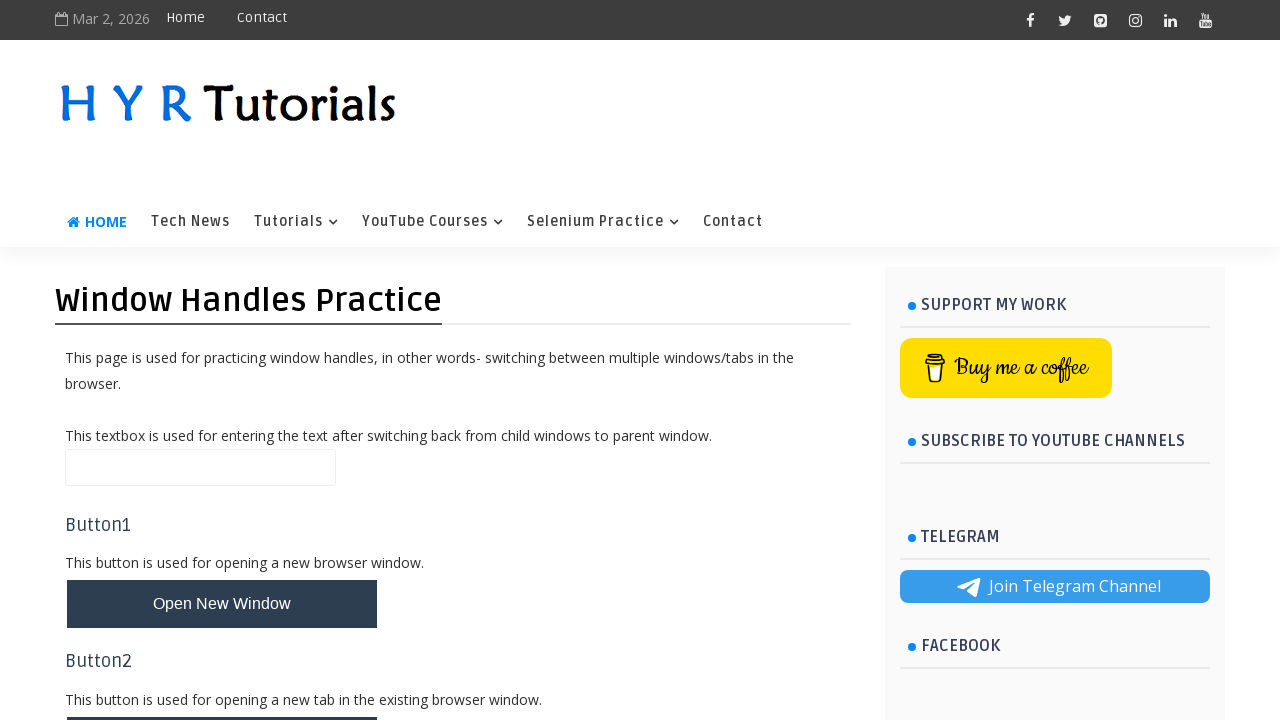

Located menu links in navigation bar
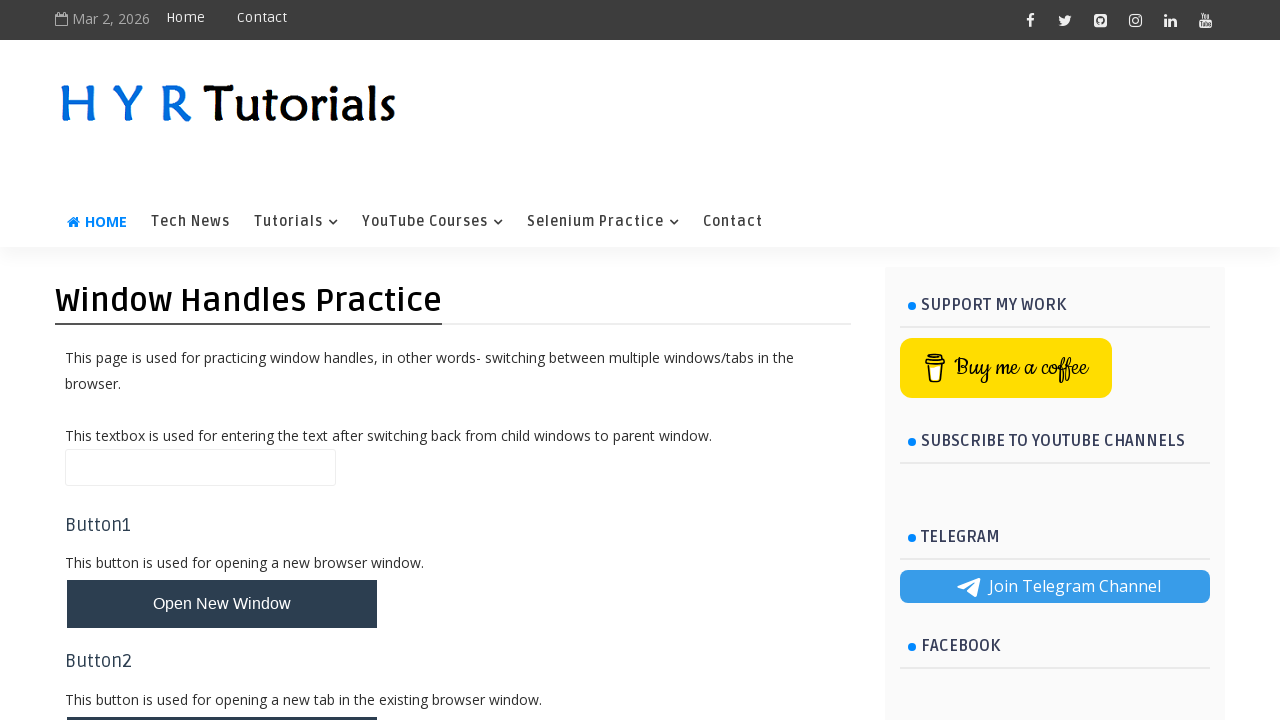

Counted 5 menu items
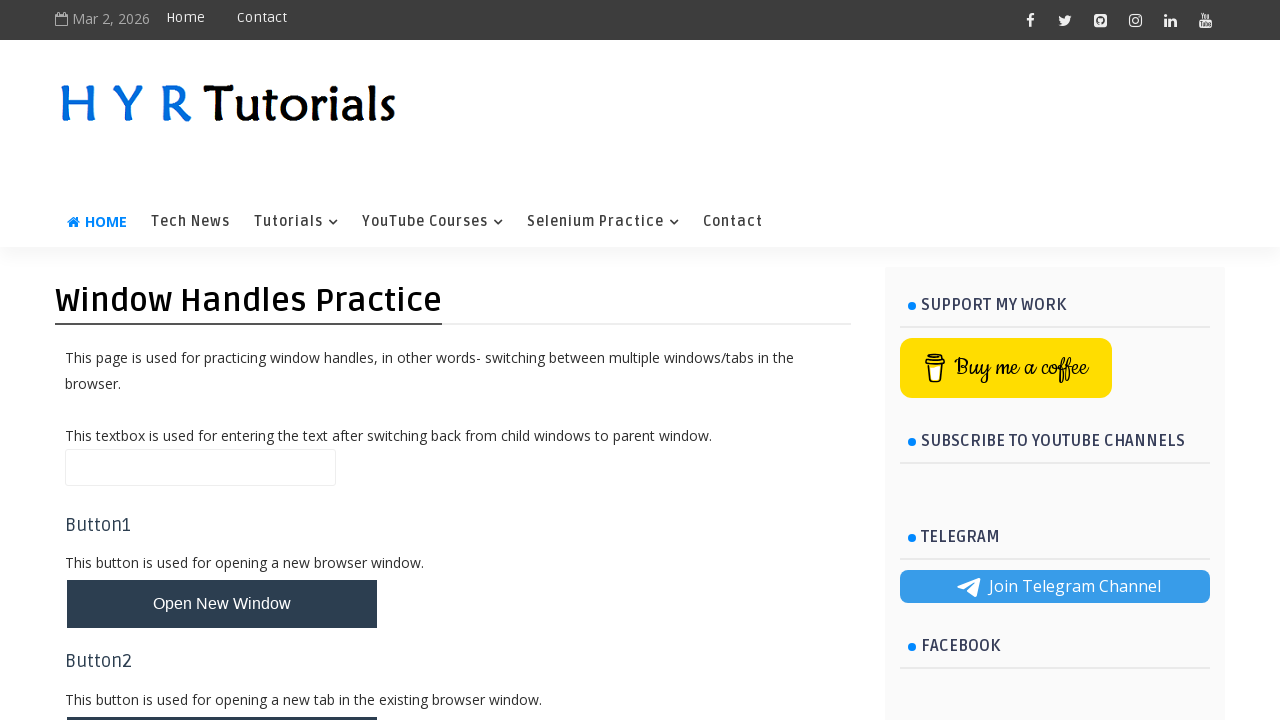

Checking menu item 1
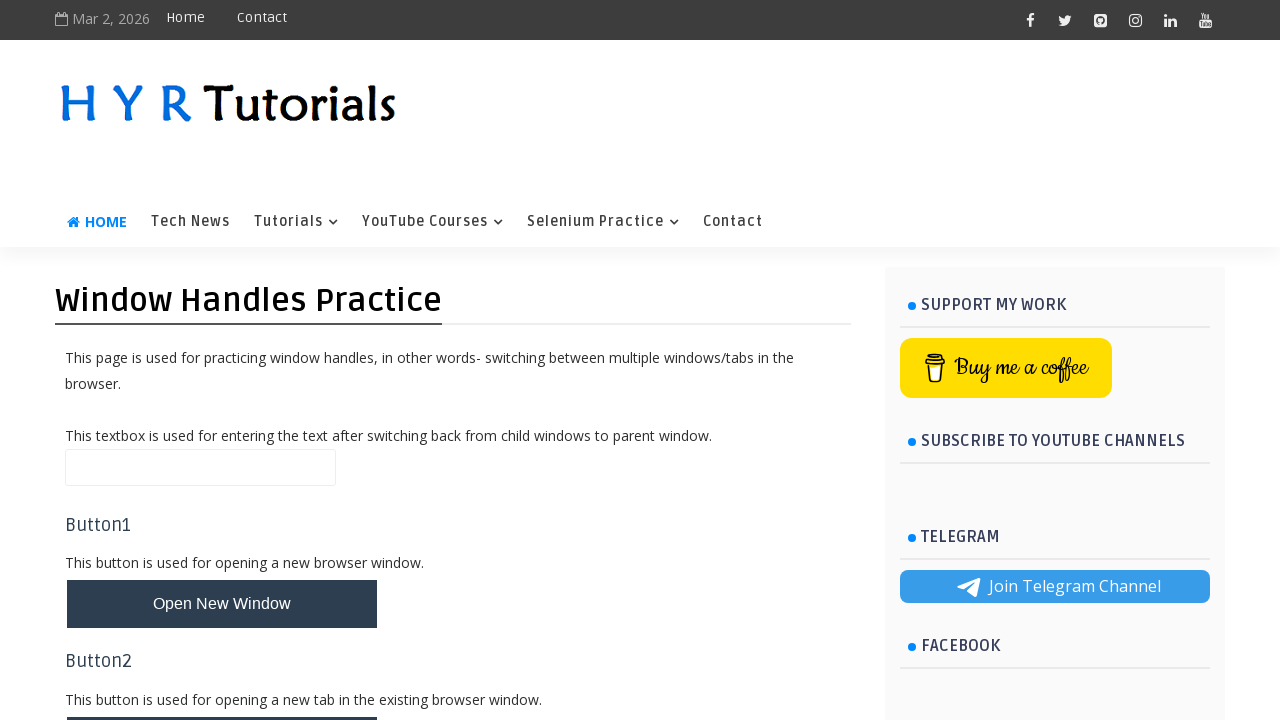

Checking menu item 2
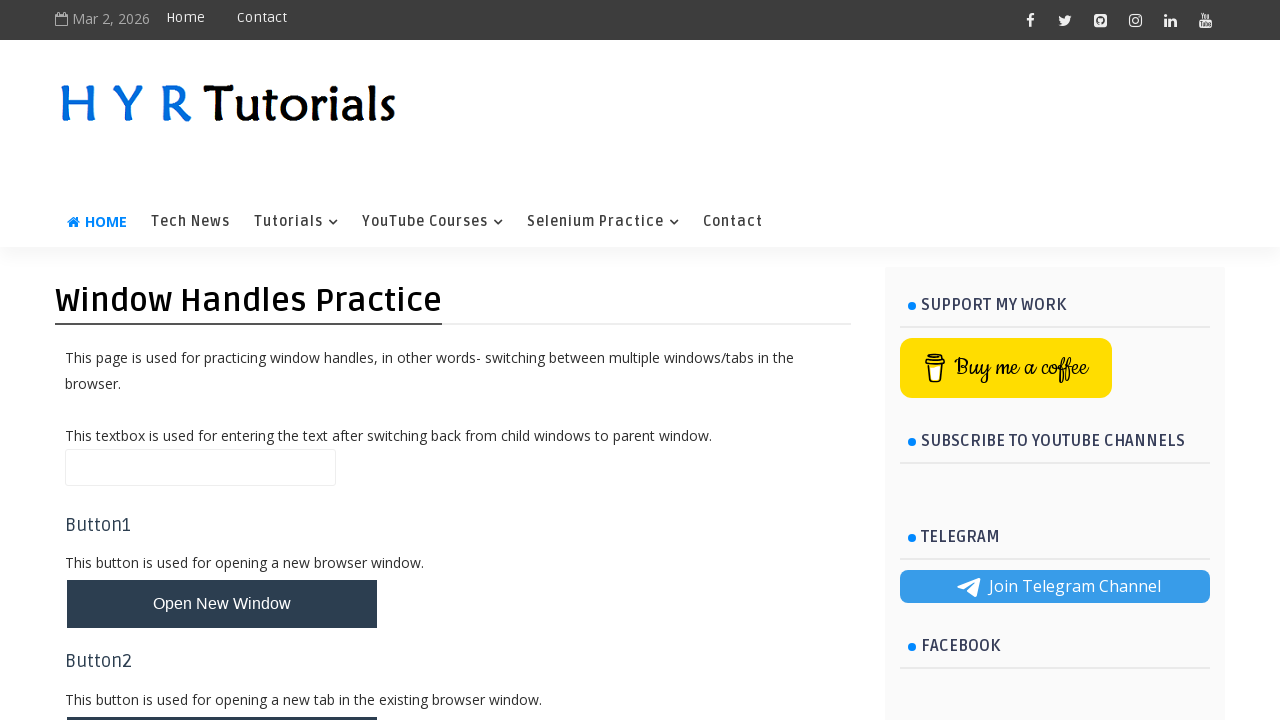

Checking menu item 3
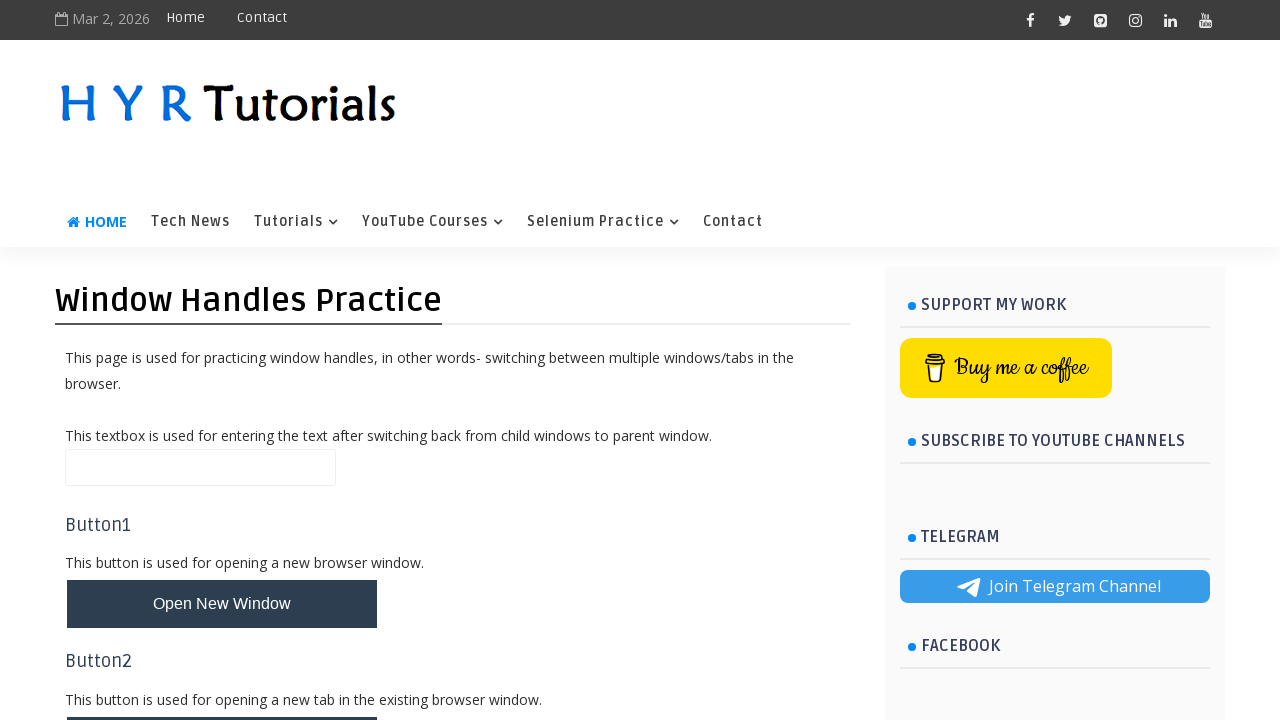

Checking menu item 4
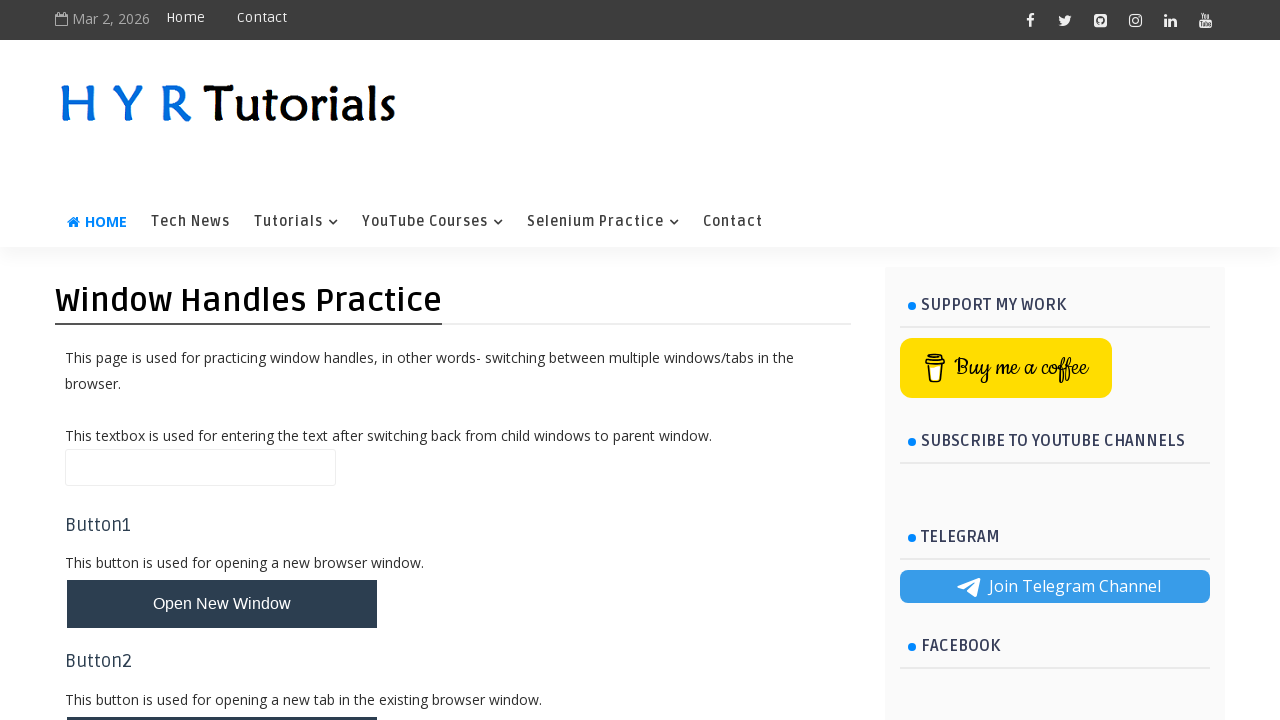

Checking menu item 5
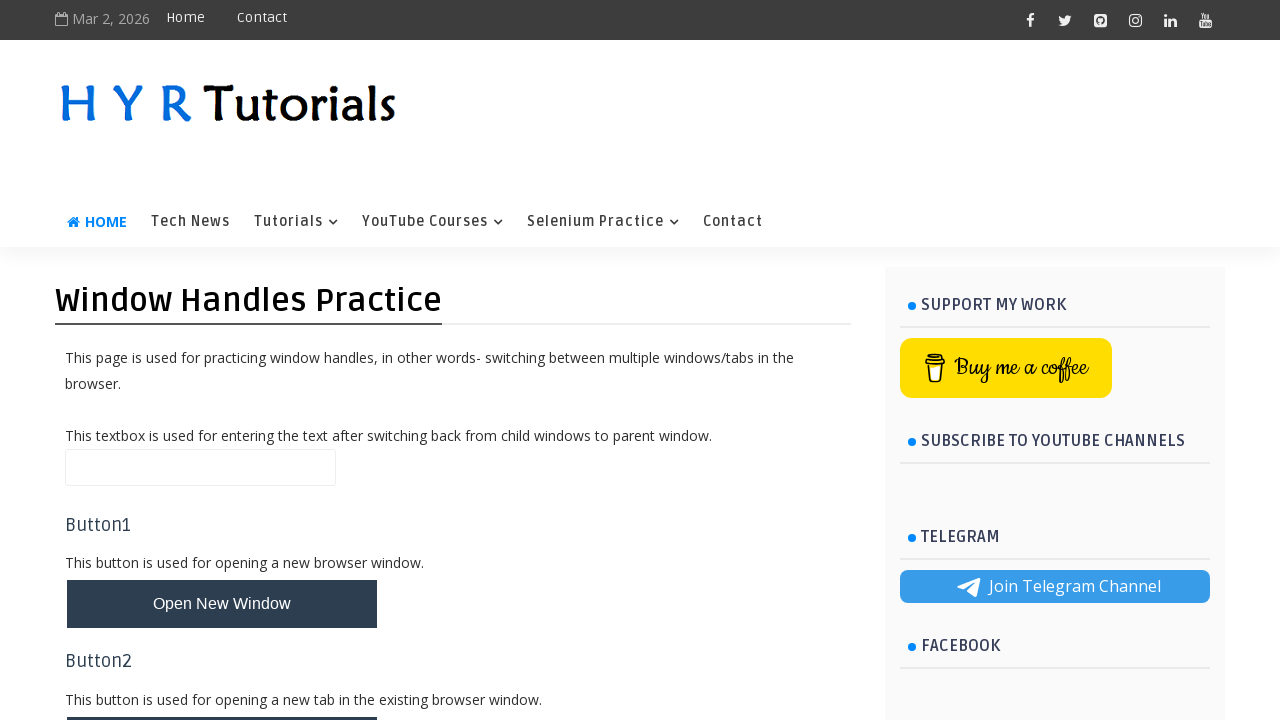

Clicked Contact menu item at (733, 222) on xpath=//div[@class='menu section']//ul[@id = 'nav1']/li/a >> nth=4
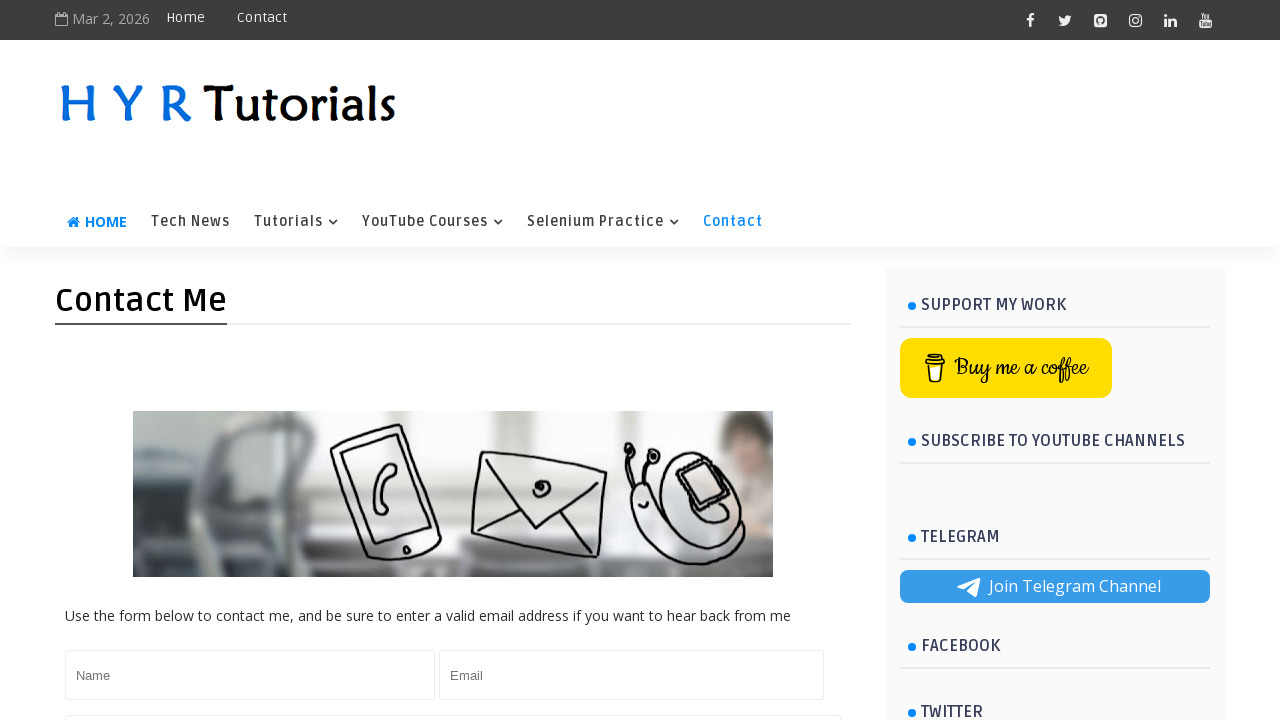

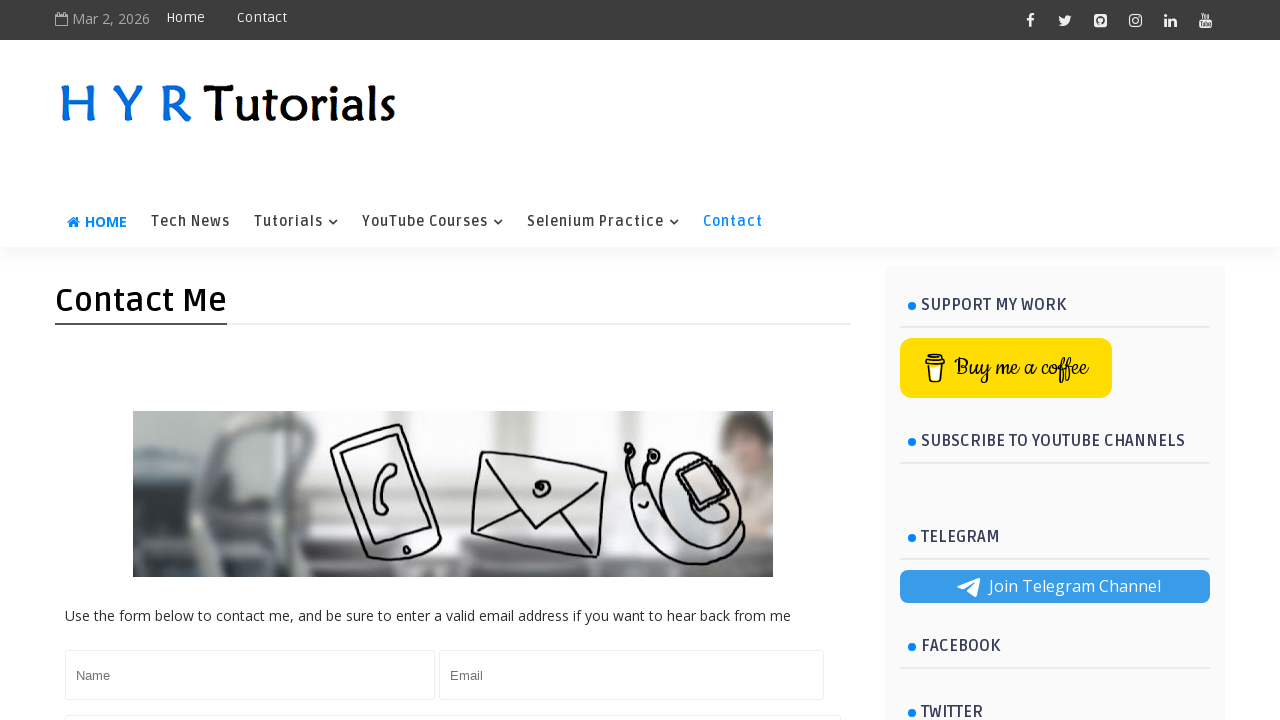